Tests a simple form by filling in first name, last name, city, and country fields using different element locator strategies, then submits the form by clicking a button.

Starting URL: http://suninjuly.github.io/simple_form_find_task.html

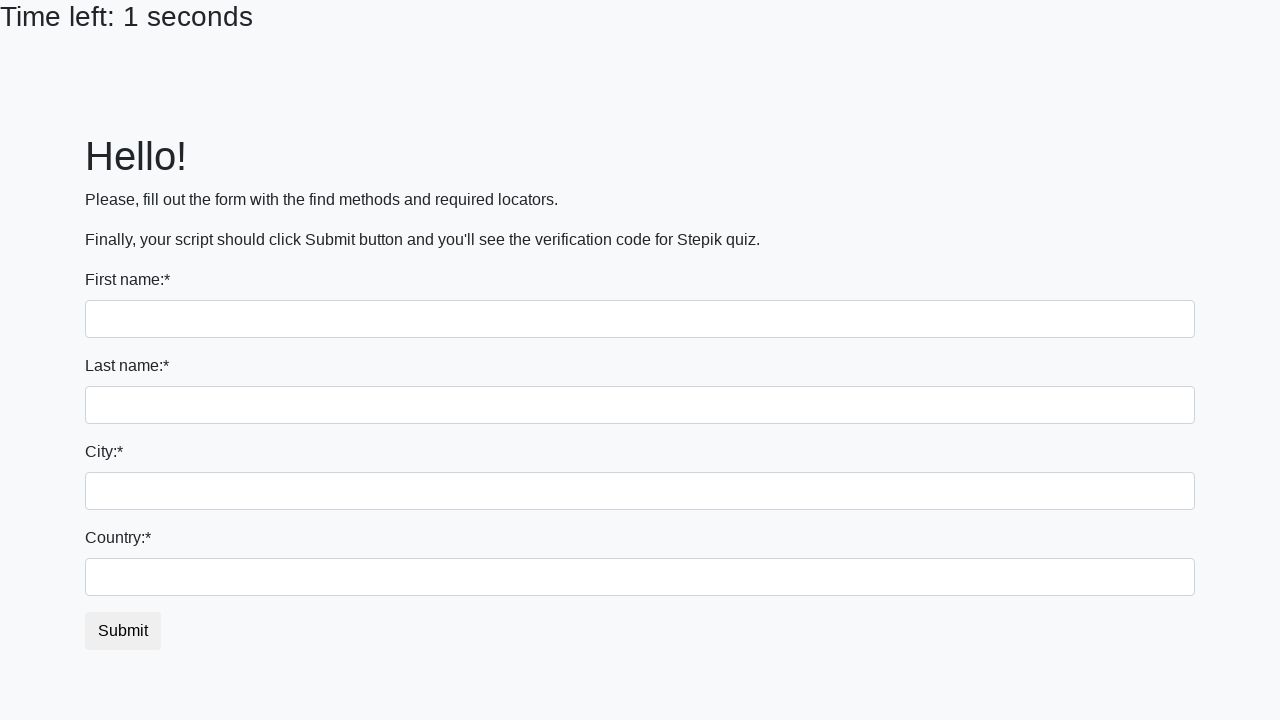

Filled first name field with 'Maria' using tag name selector on input
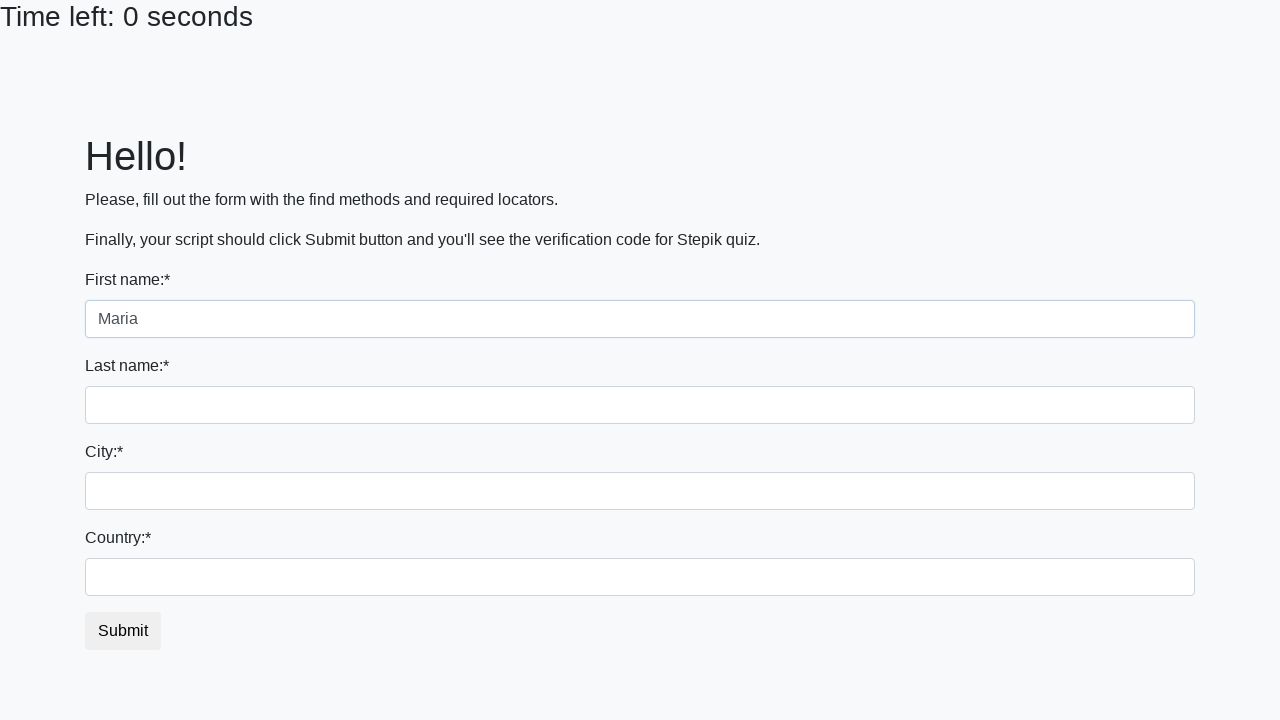

Filled last name field with 'Johnson' using name attribute selector on input[name='last_name']
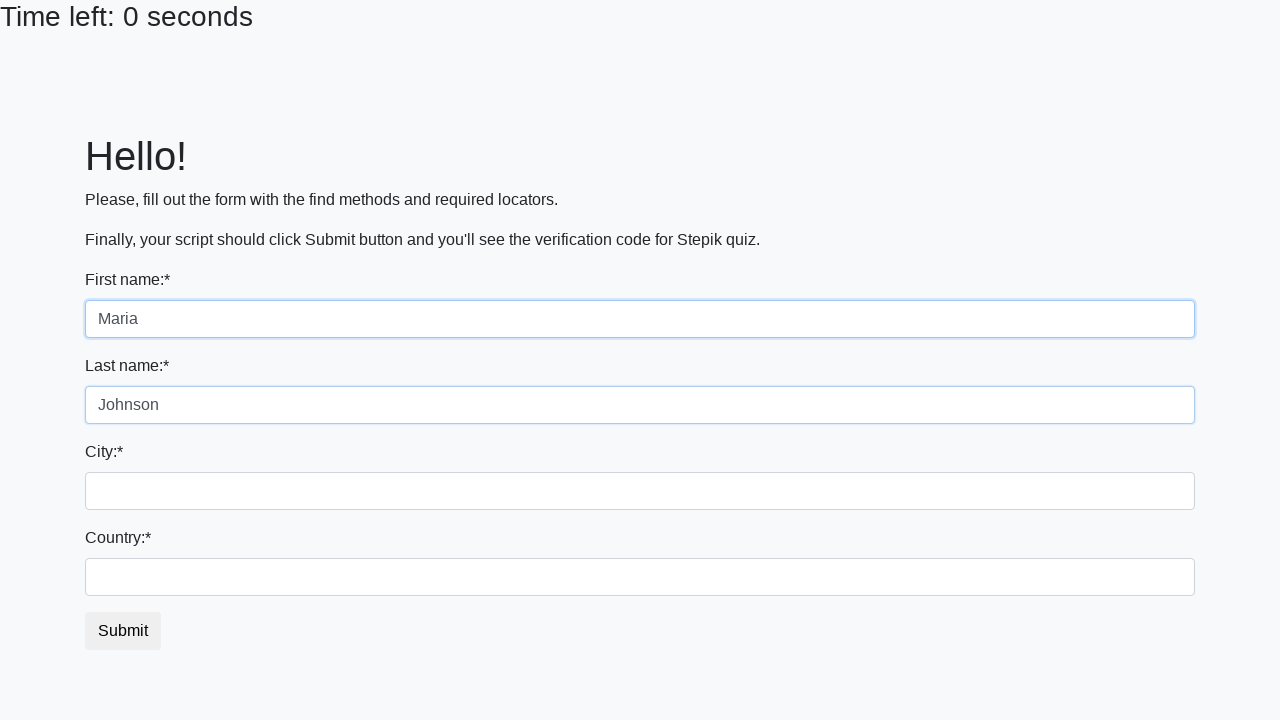

Filled city field with 'New York' using class selector on .city
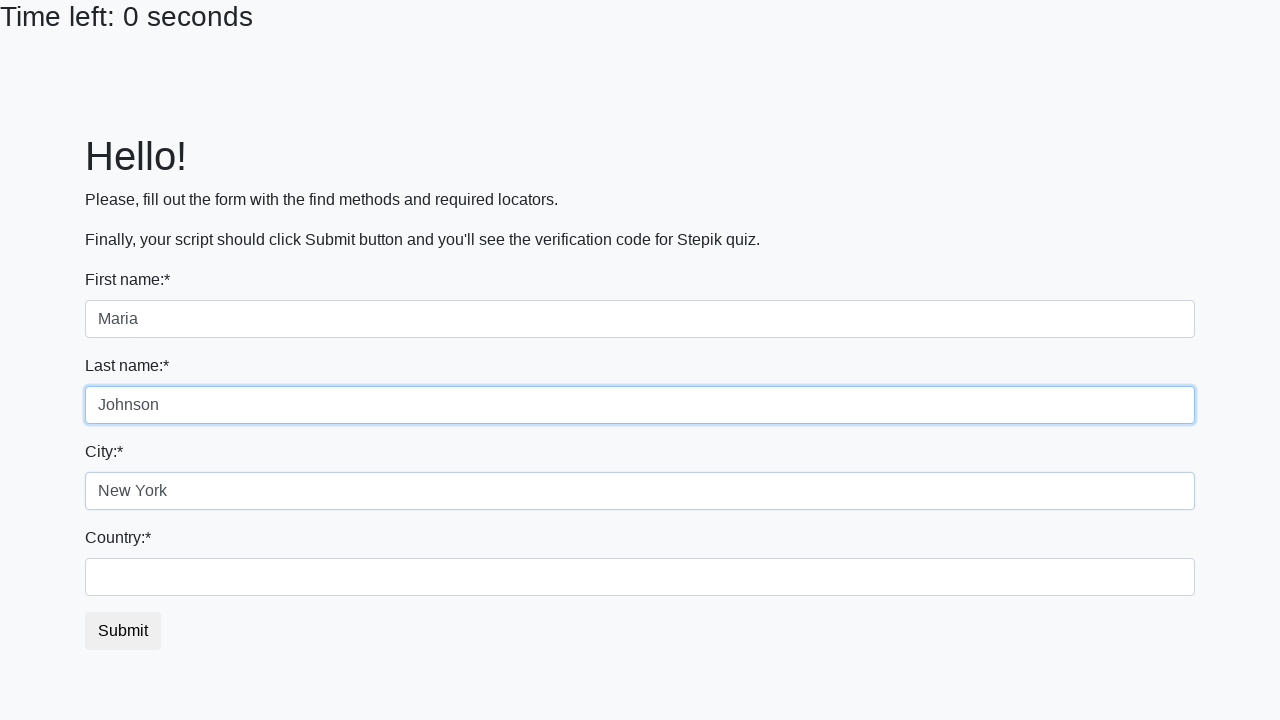

Filled country field with 'USA' using id selector on #country
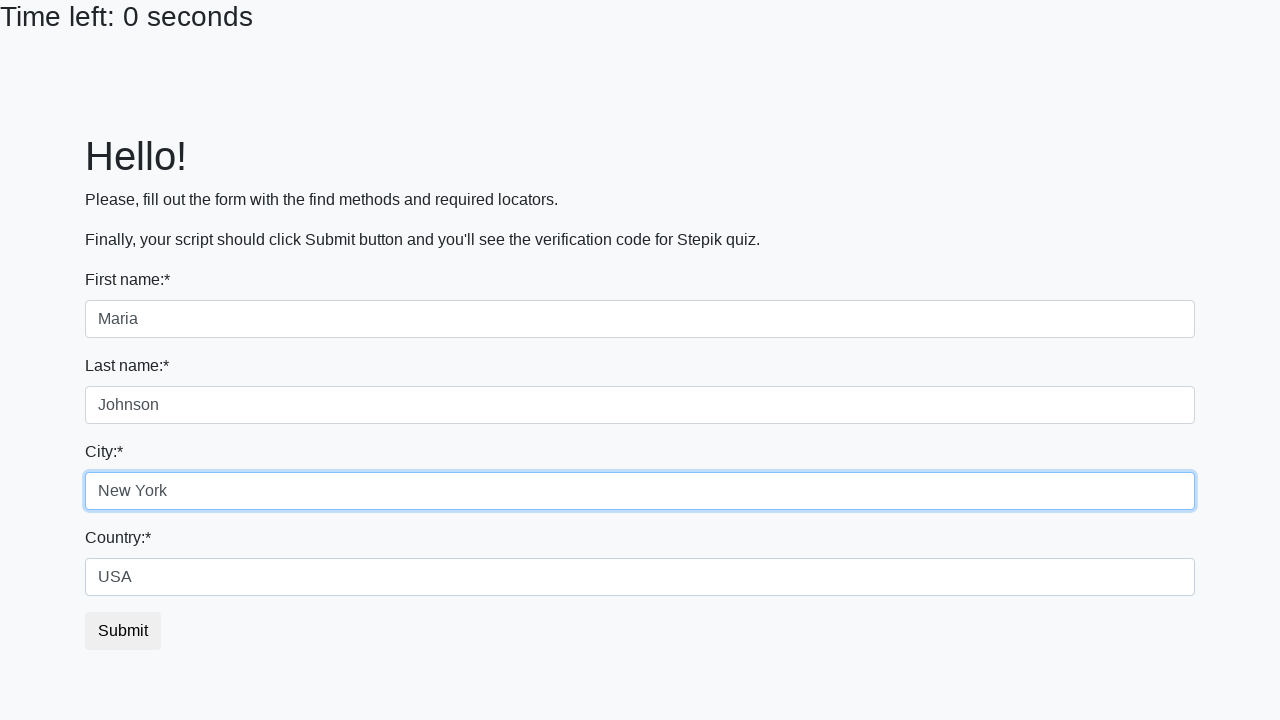

Clicked submit button to submit the form at (123, 631) on button.btn
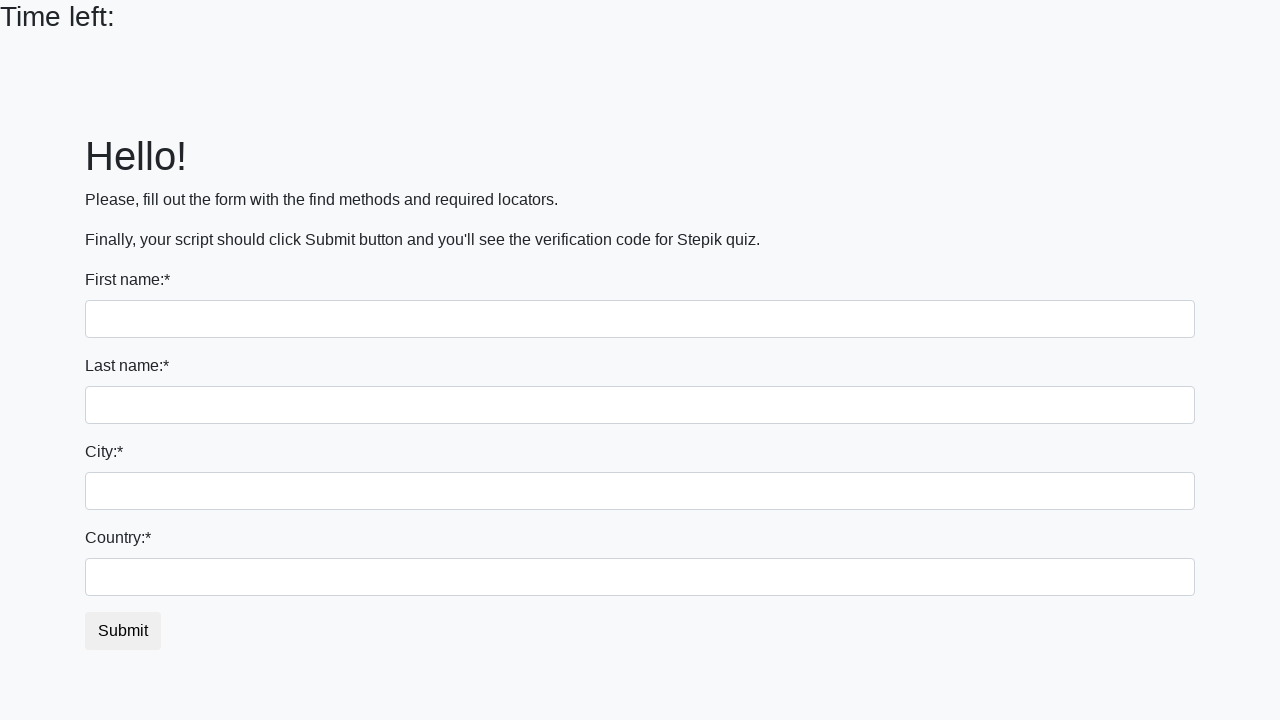

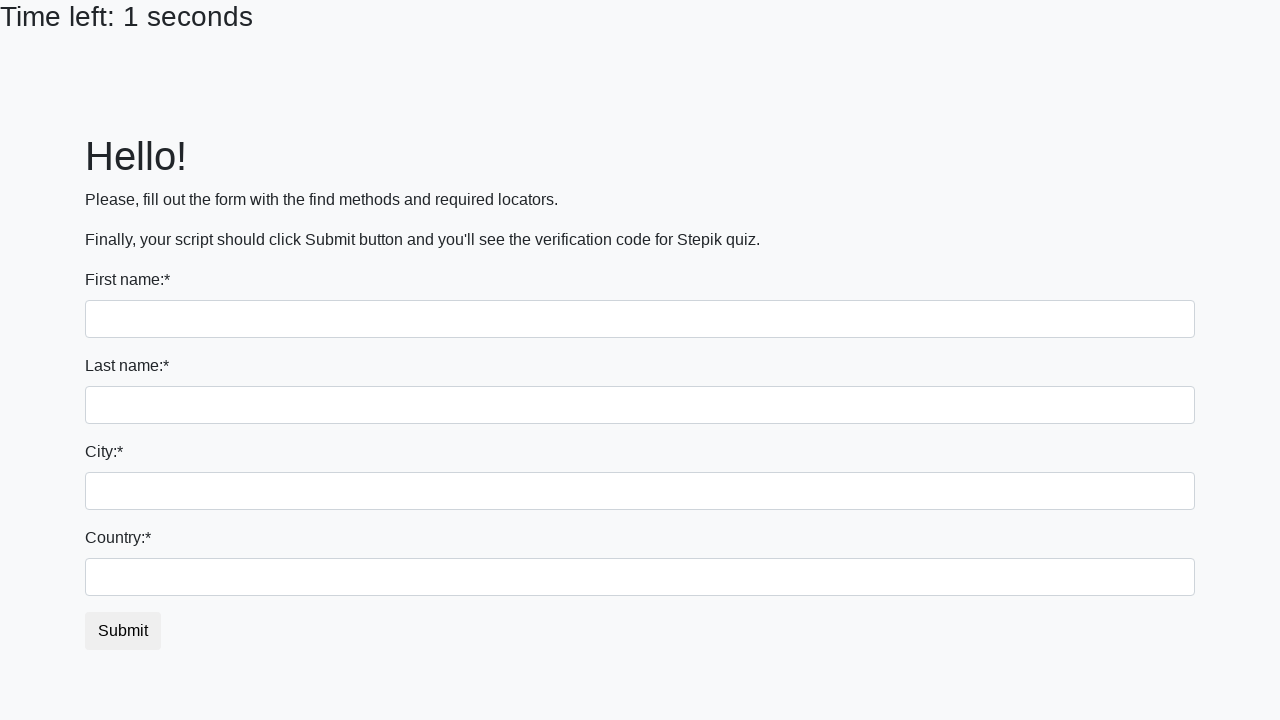